Tests hover functionality by navigating to Hover page and hovering over avatar images

Starting URL: https://practice.cydeo.com/

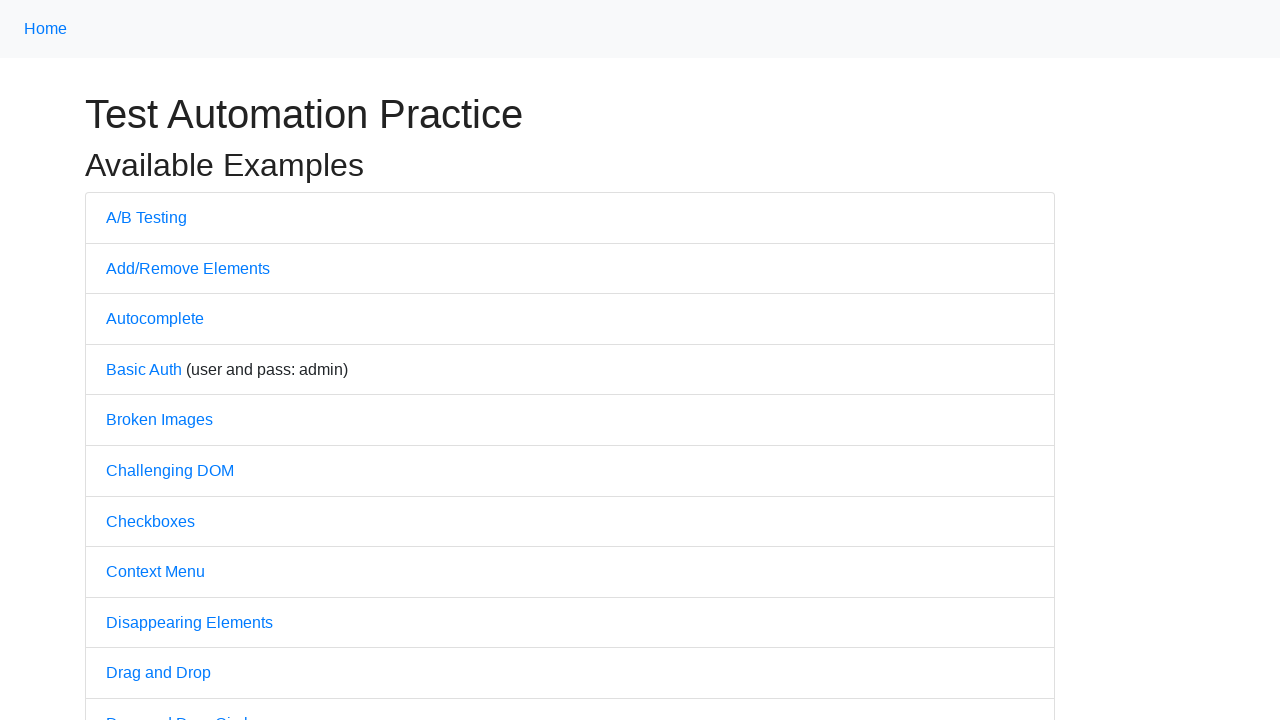

Clicked on Hover link to navigate to Hover page at (132, 360) on text=Hover
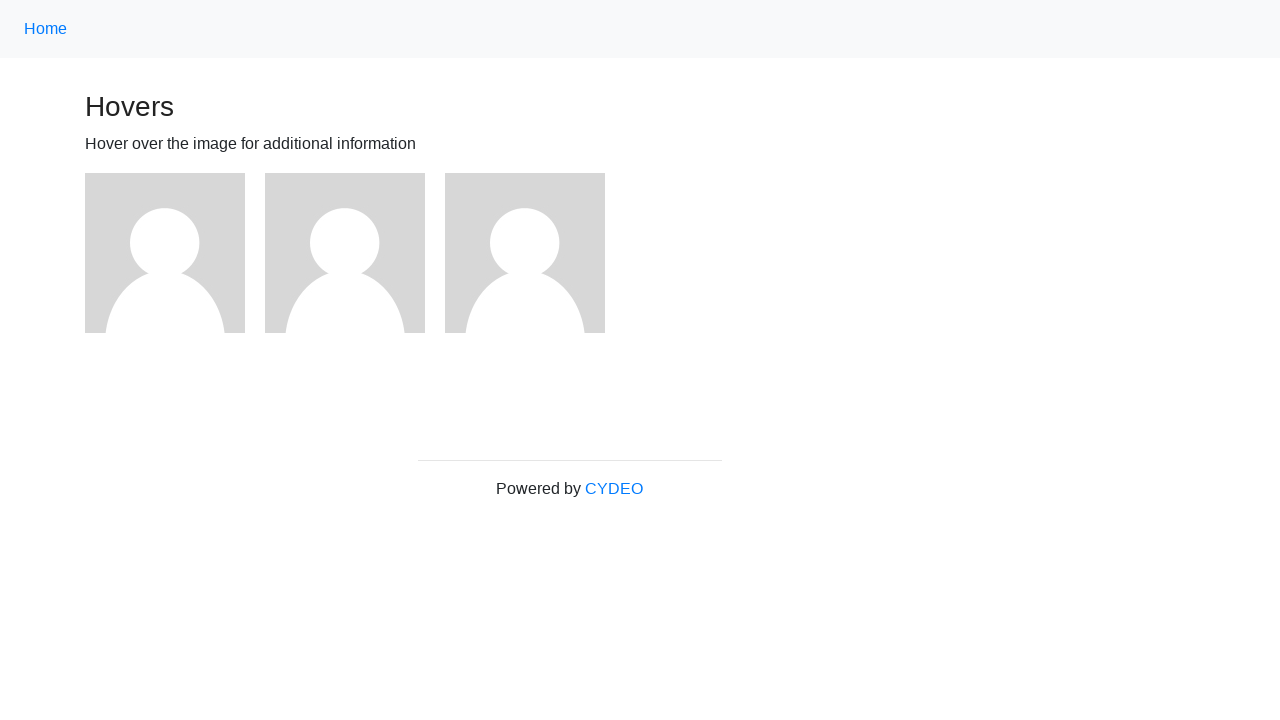

Waited for Hover page to fully load (networkidle)
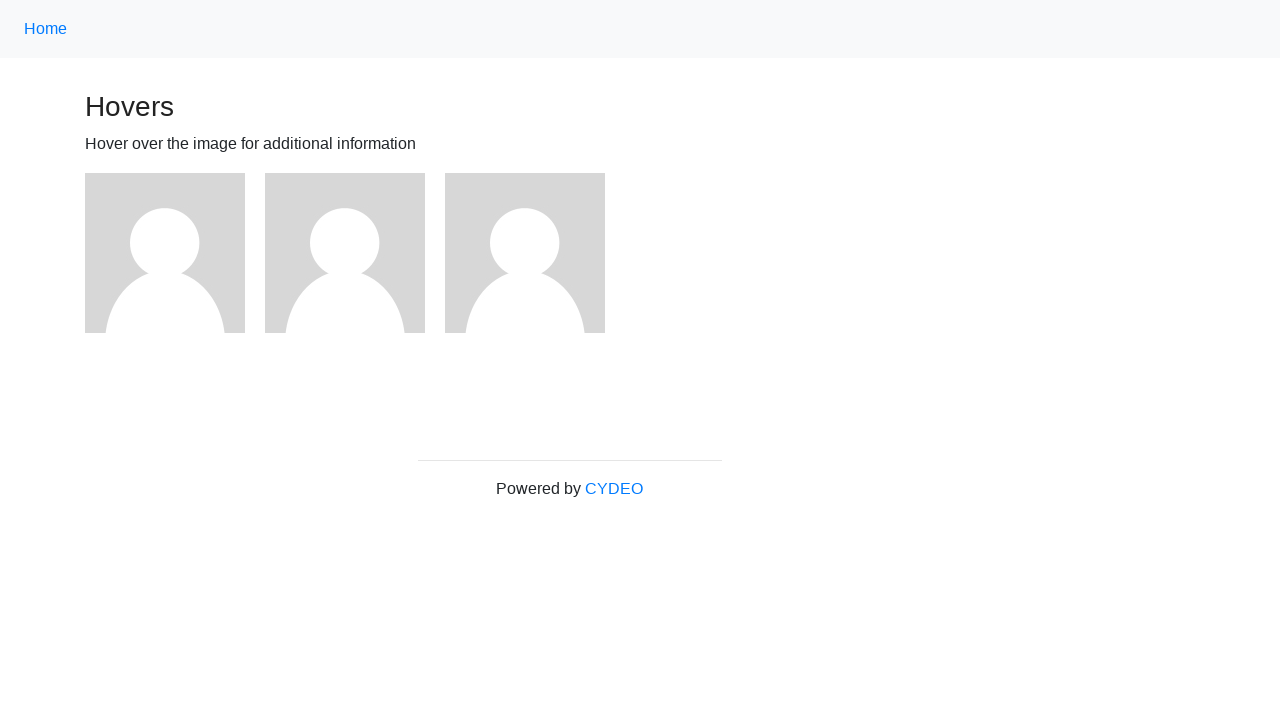

Hovered over an avatar image at (165, 253) on xpath=//img[@src='/img/avatar-blank.jpg'] >> nth=0
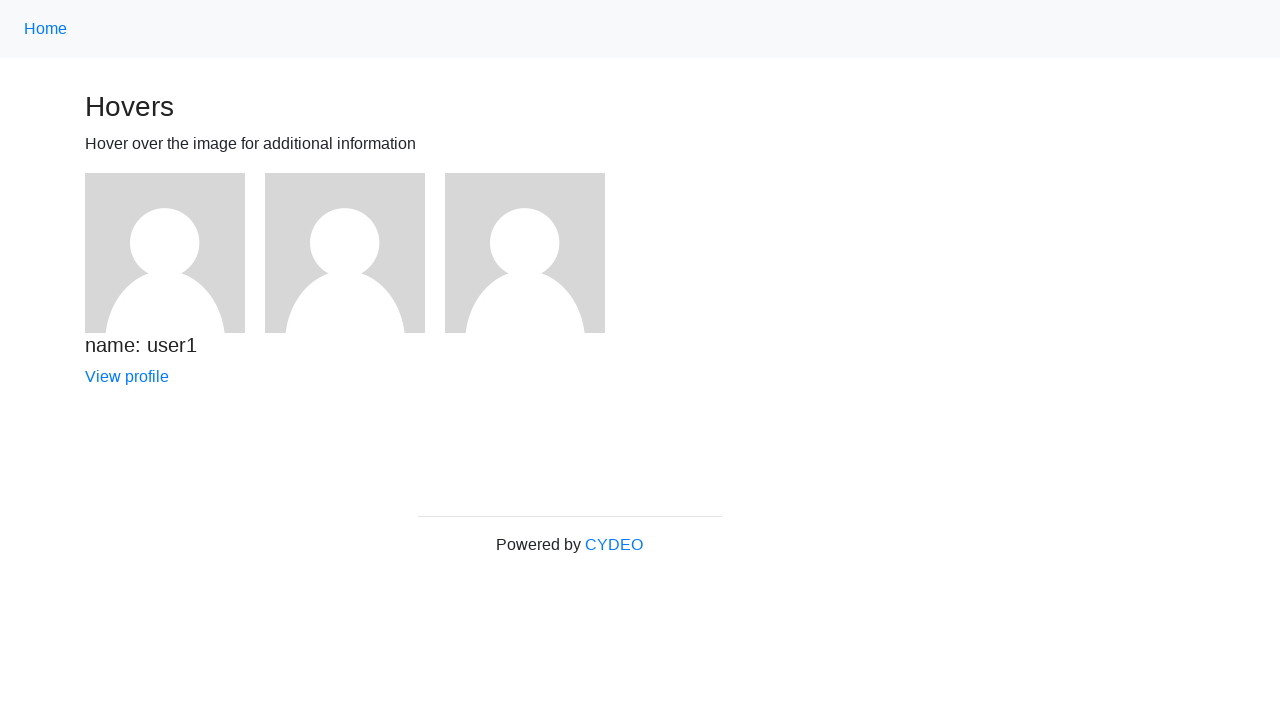

Hovered over an avatar image at (345, 253) on xpath=//img[@src='/img/avatar-blank.jpg'] >> nth=1
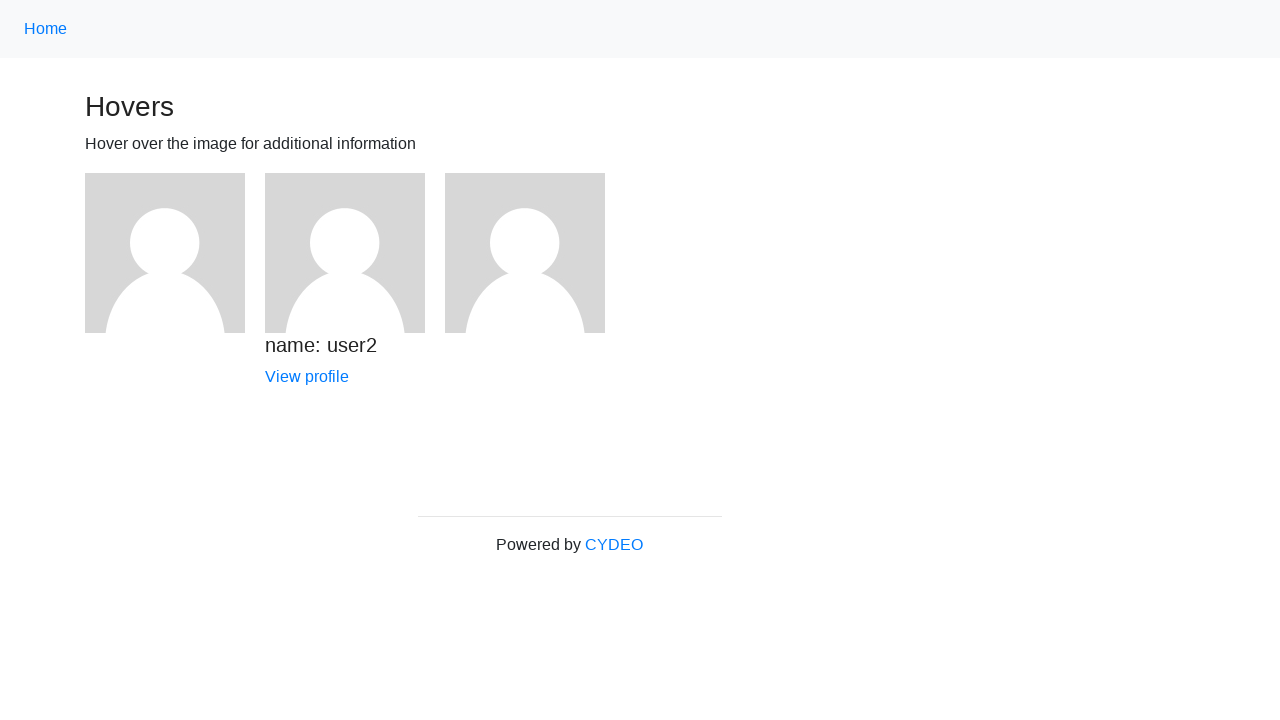

Hovered over an avatar image at (525, 253) on xpath=//img[@src='/img/avatar-blank.jpg'] >> nth=2
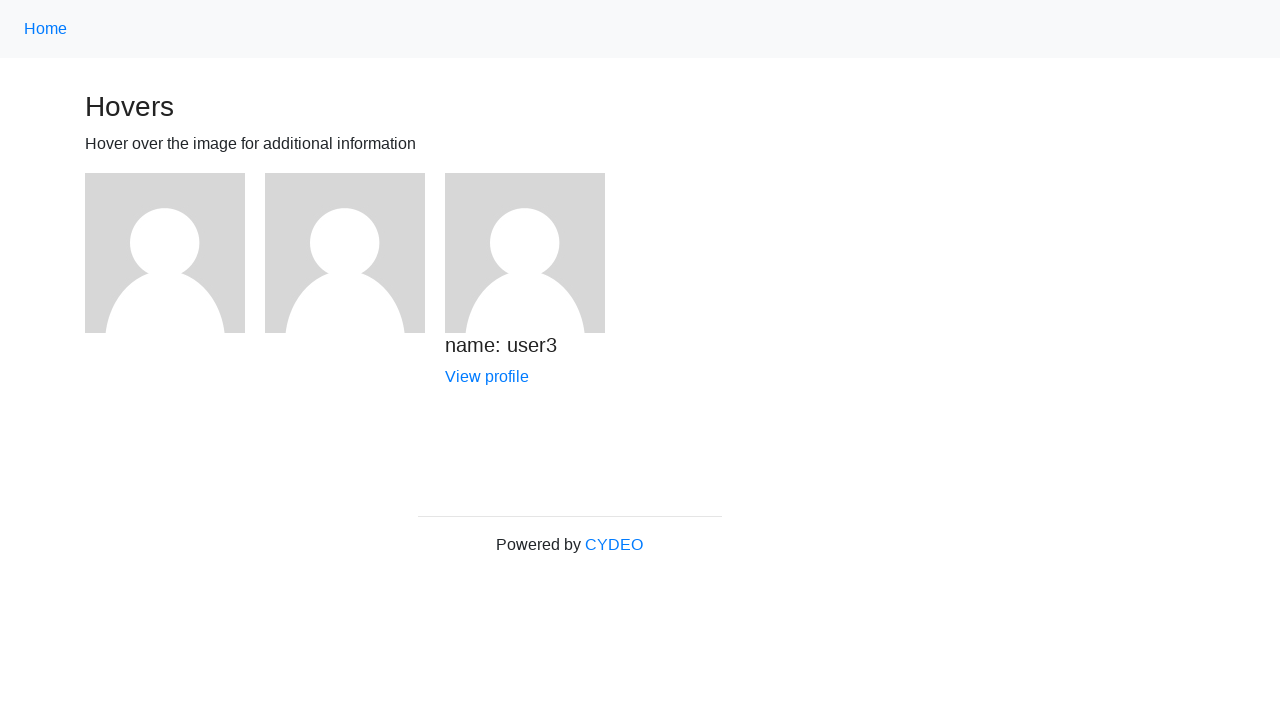

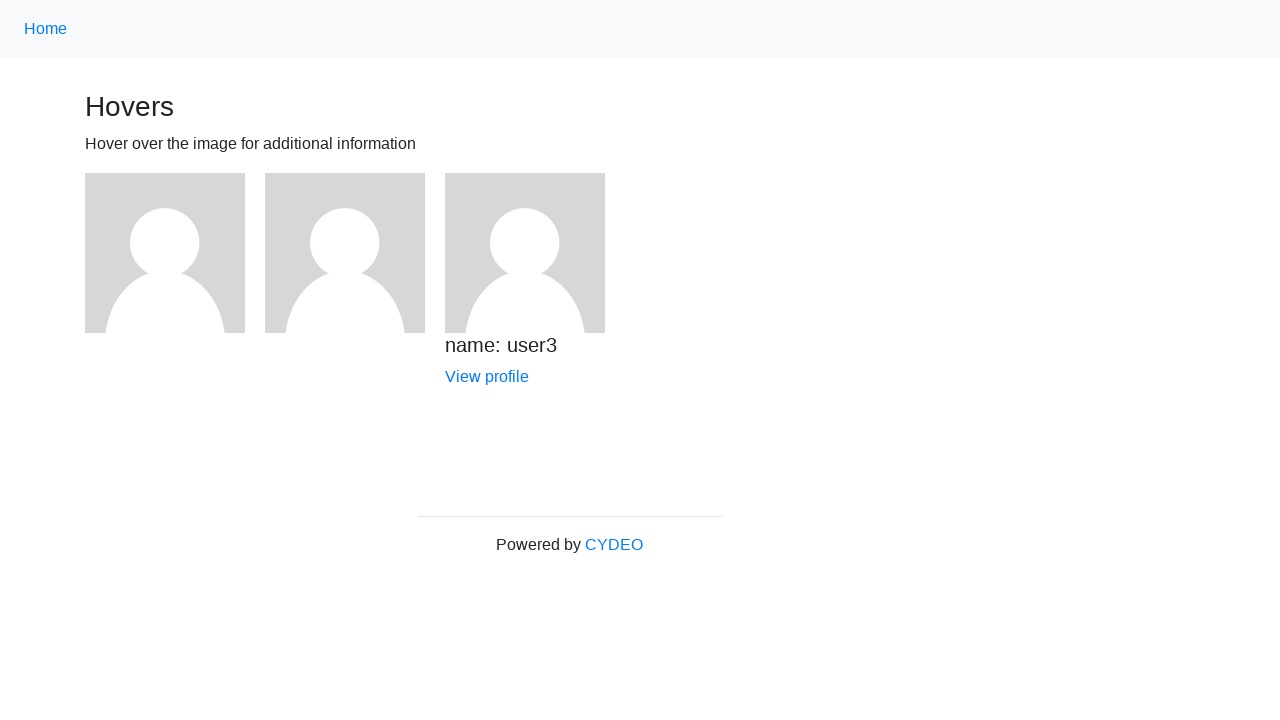